Simple test that navigates to the OTUS educational platform homepage and verifies it loads successfully.

Starting URL: https://otus.ru/

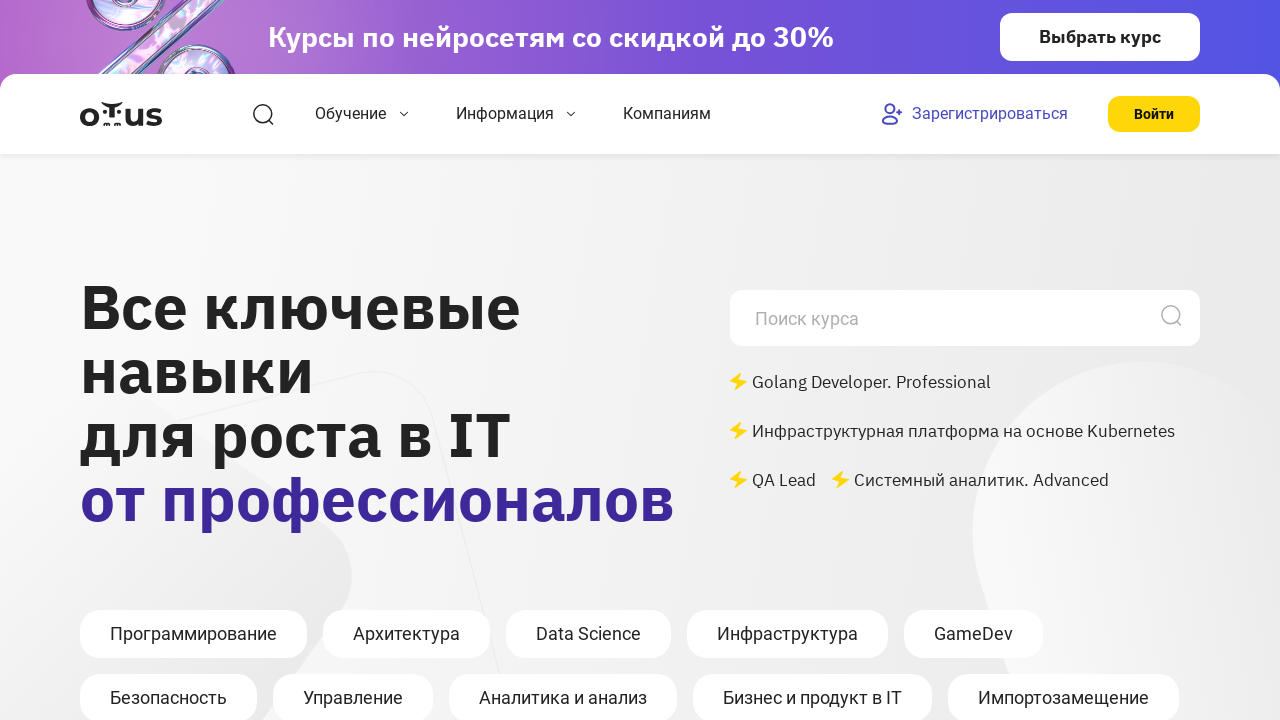

Waited for OTUS homepage to load (DOM content loaded)
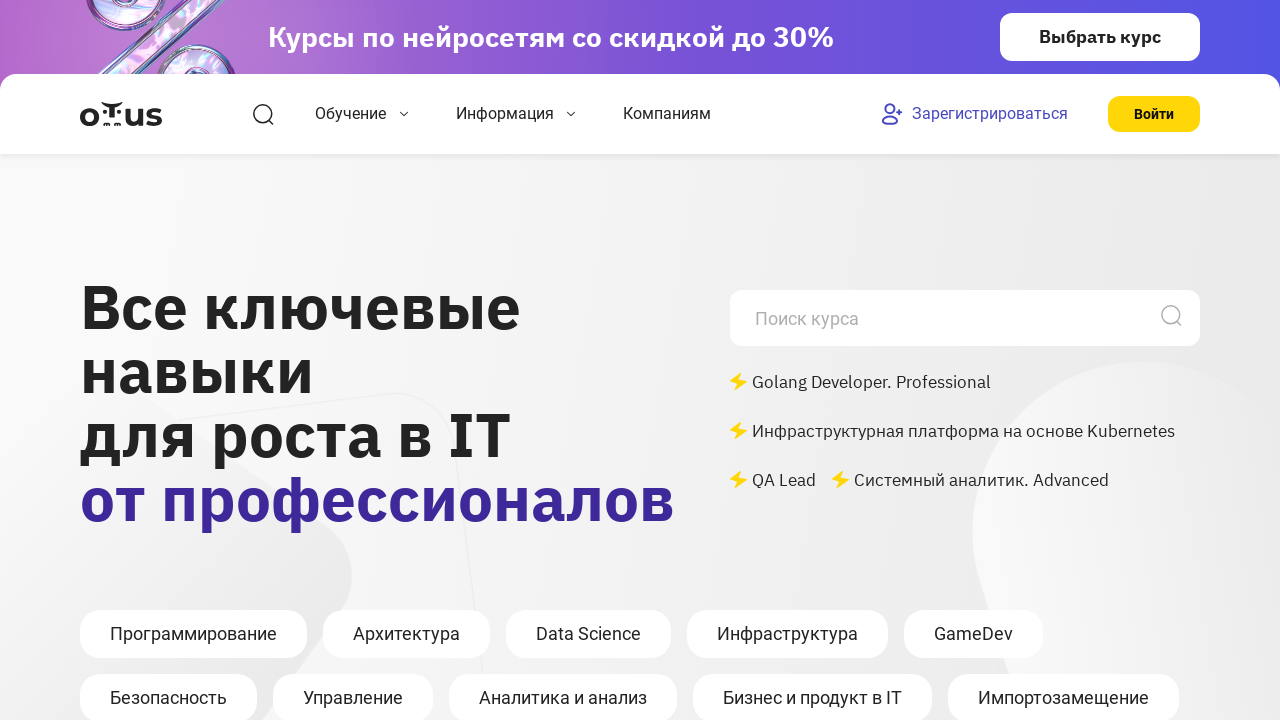

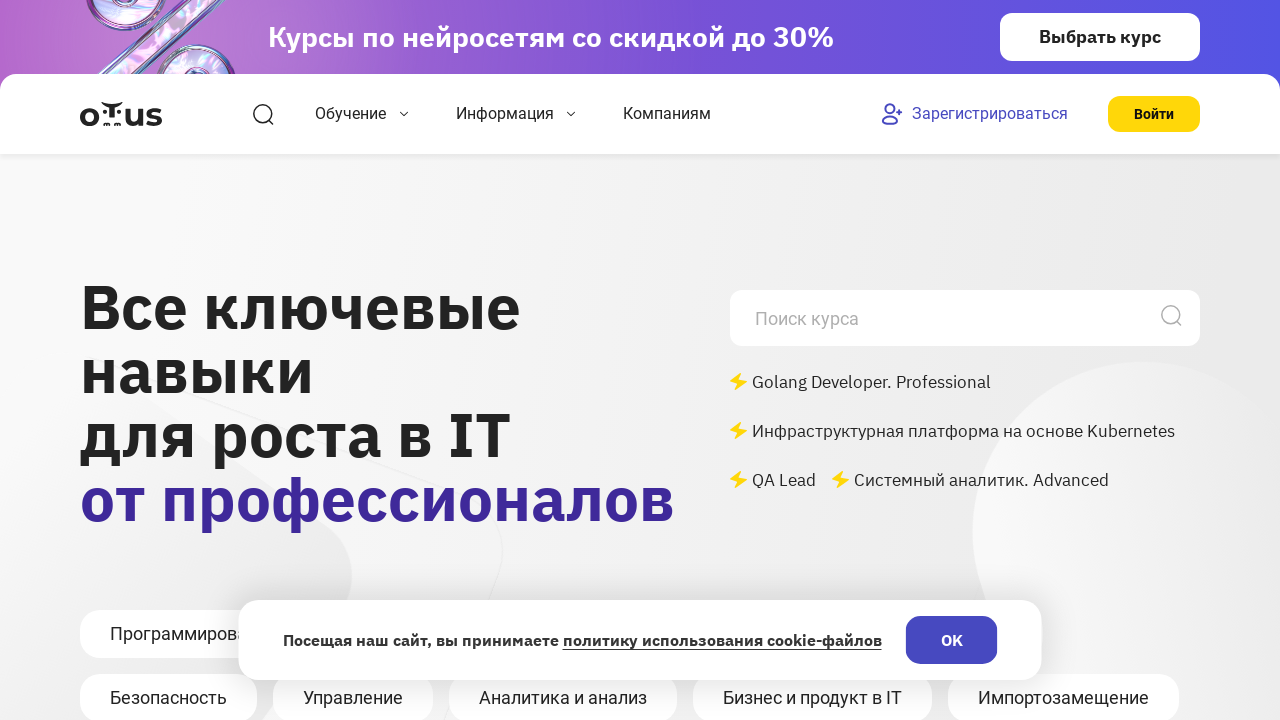